Tests double-click functionality on a button element and verifies the alert message that appears

Starting URL: https://artoftesting.com/samplesiteForSelenium

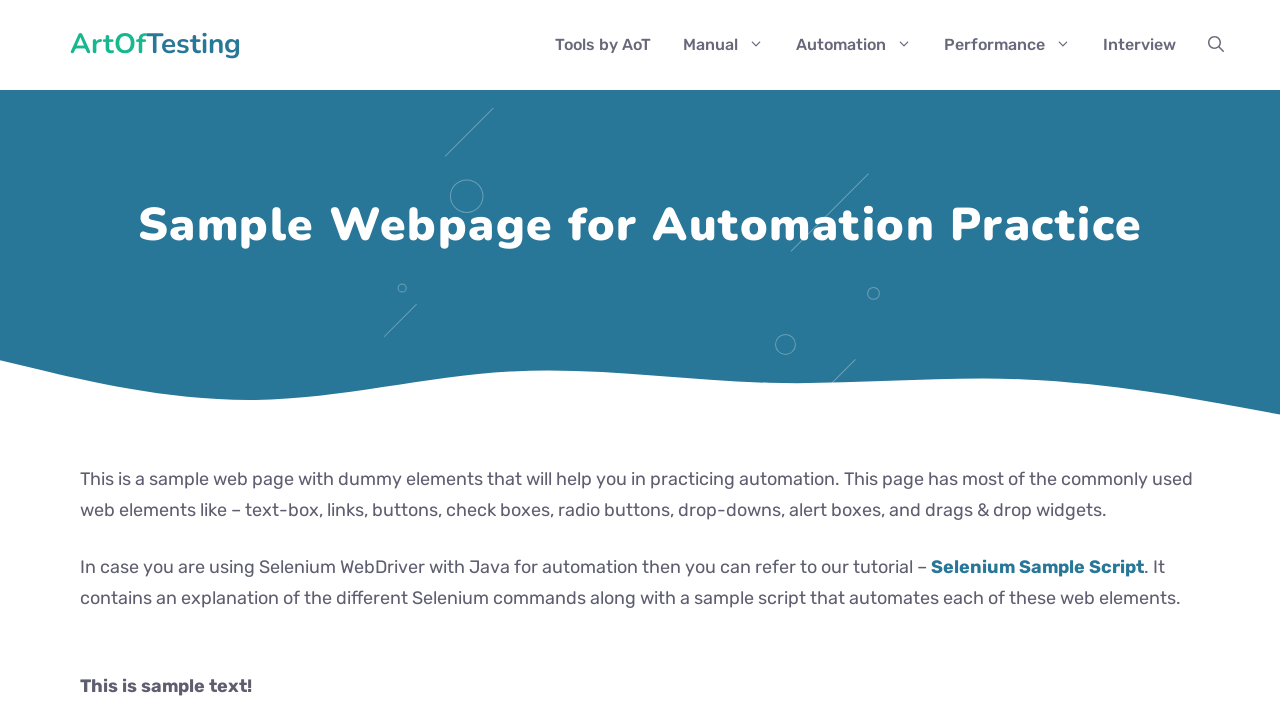

Located the double-click button element
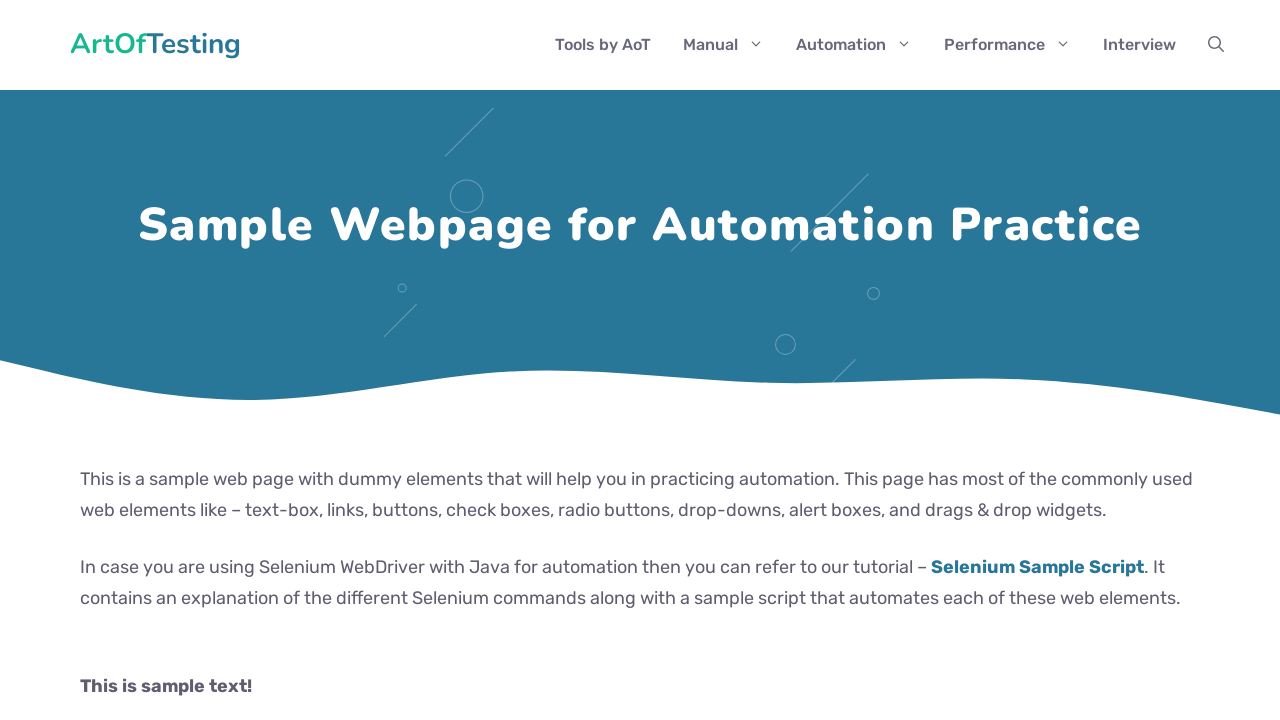

Performed single click on double-click button at (242, 361) on button:has-text('Double-click to generate alert box')
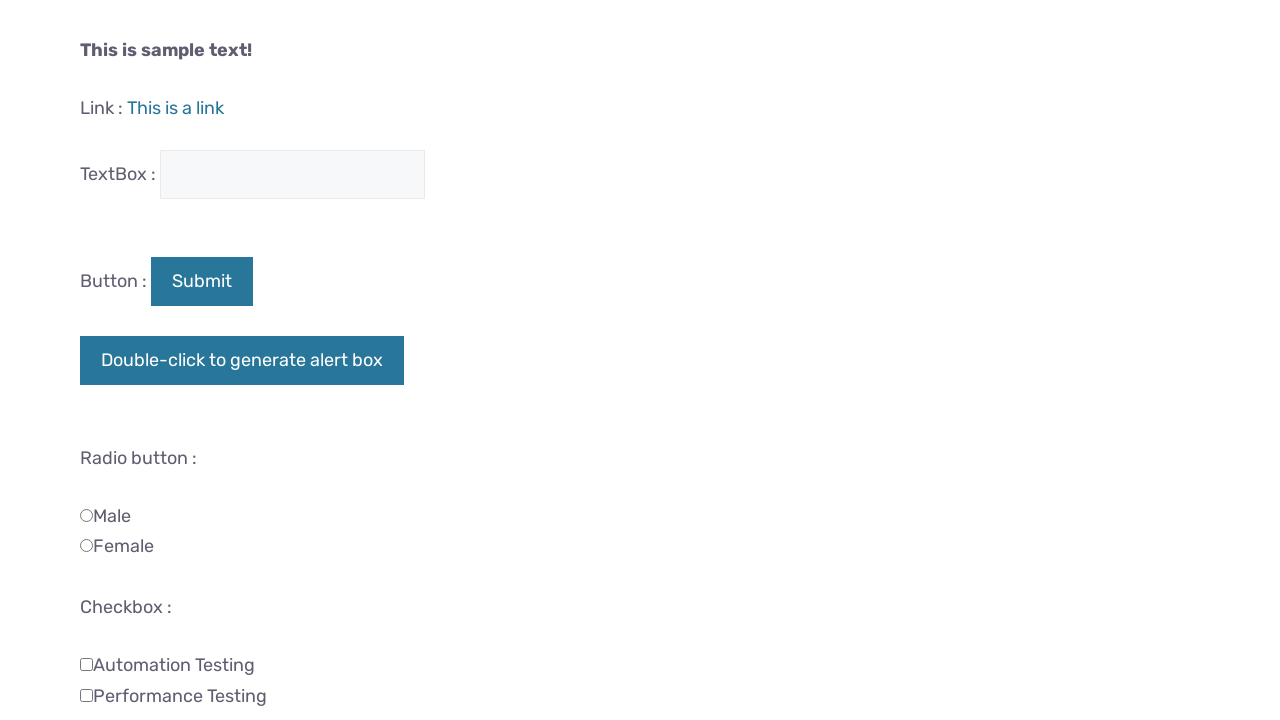

Set up dialog handler for potential single-click alert
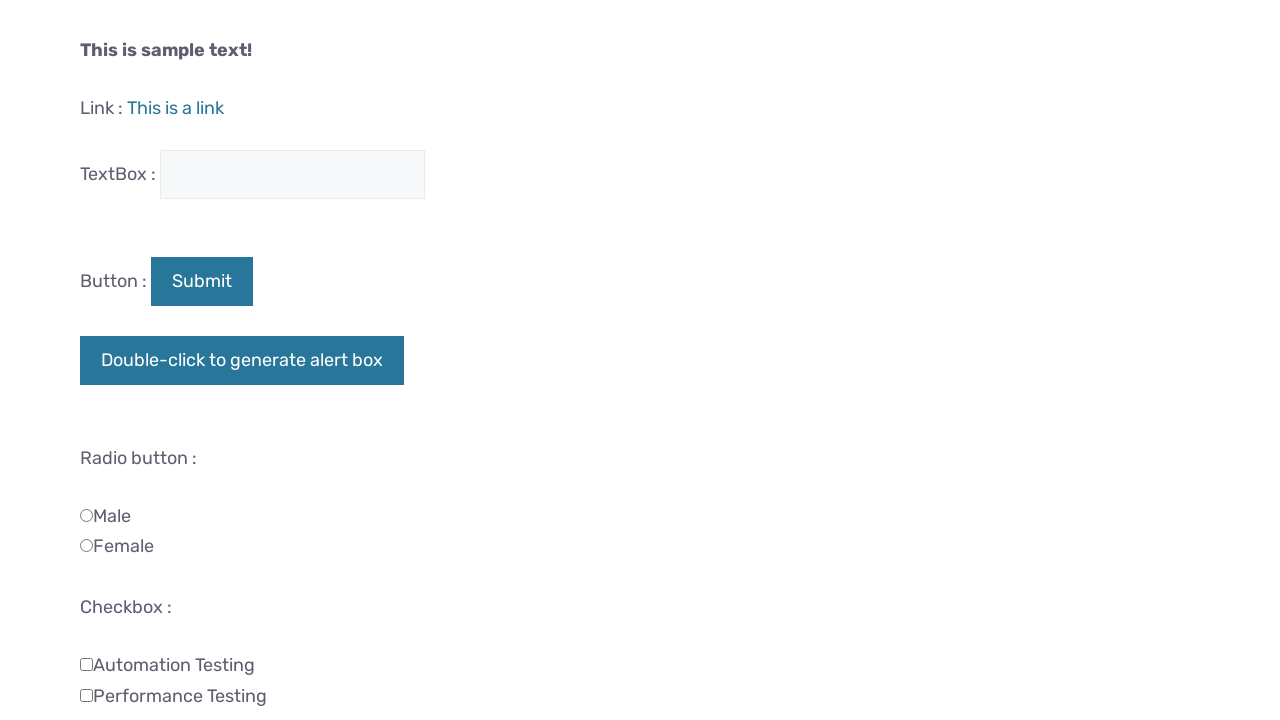

Performed double-click on the button at (242, 361) on button:has-text('Double-click to generate alert box')
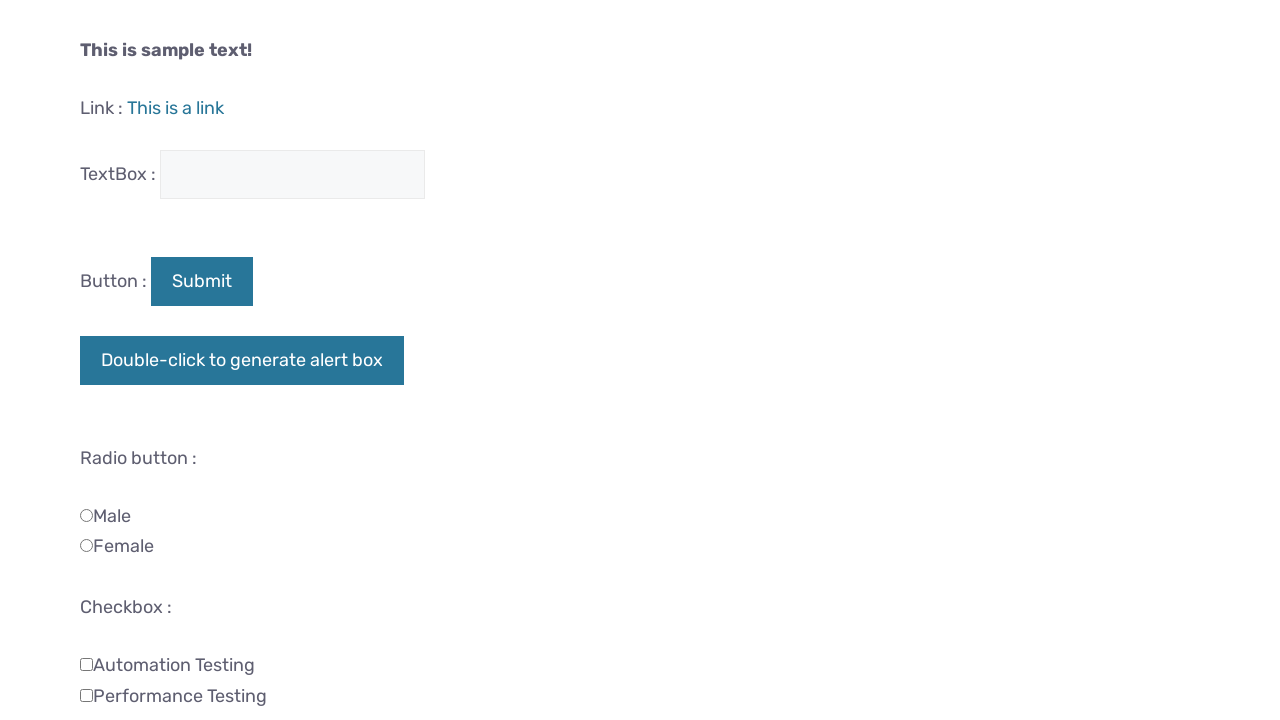

Registered dialog handler for alert verification
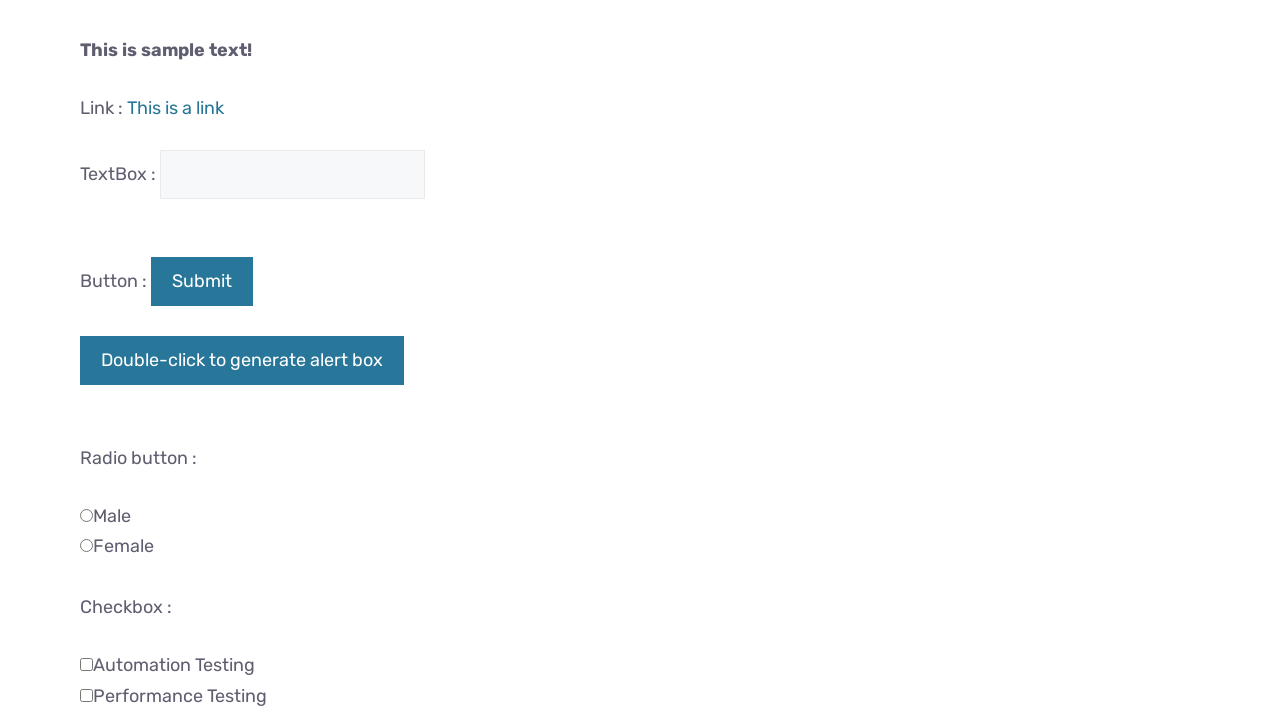

Triggered final double-click to display alert dialog at (242, 361) on button:has-text('Double-click to generate alert box')
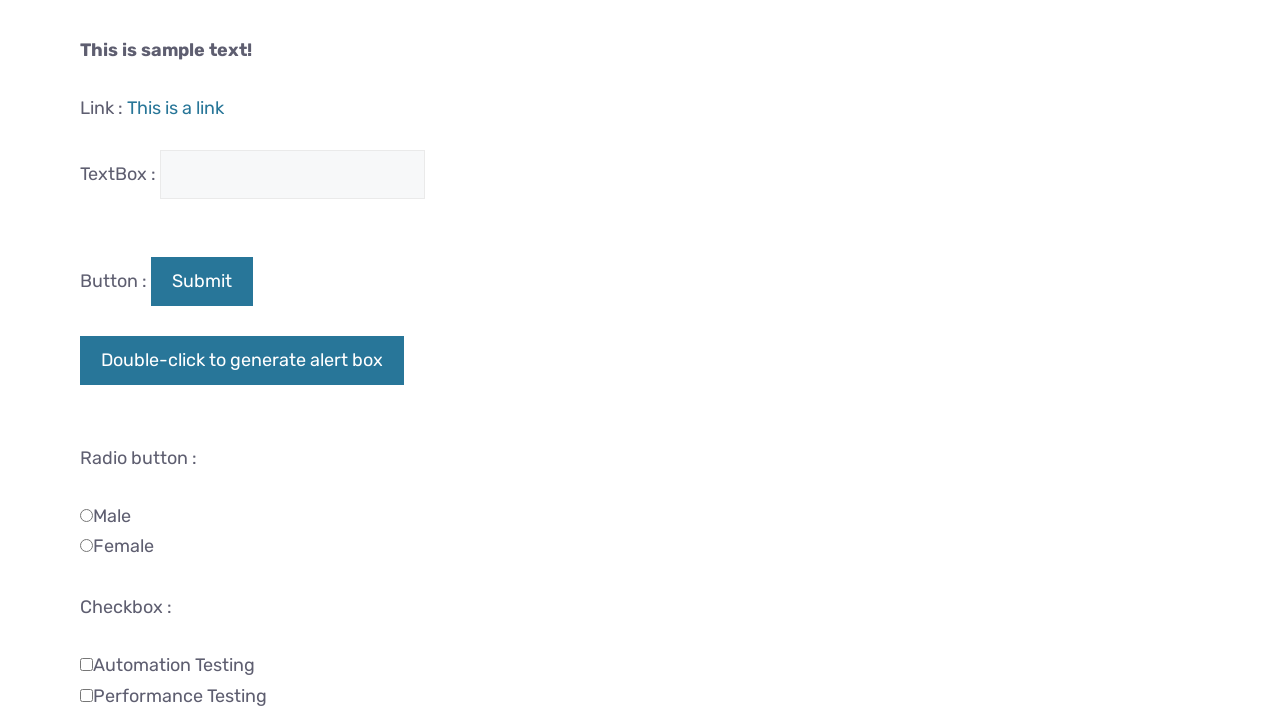

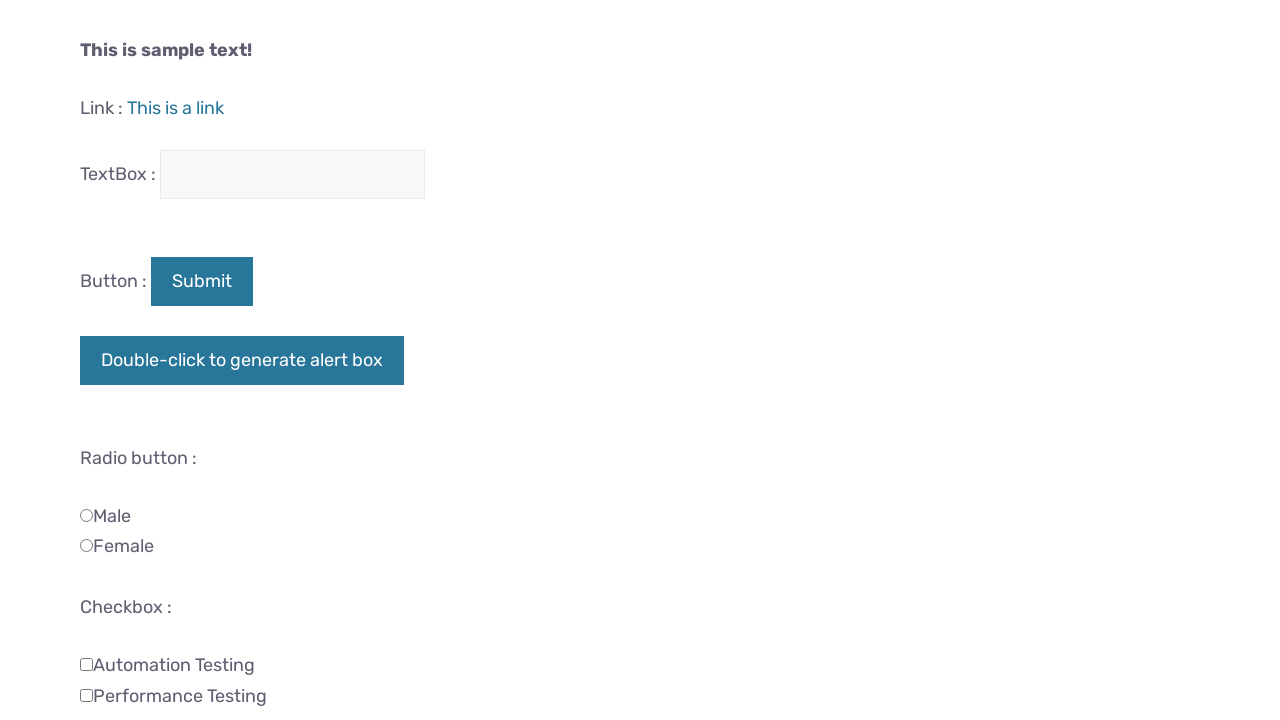